Tests handling multiple browser tabs by clicking a button that opens a new tab, switching to that tab to verify its content, then closing it and switching back to the original tab.

Starting URL: https://demoqa.com/browser-windows

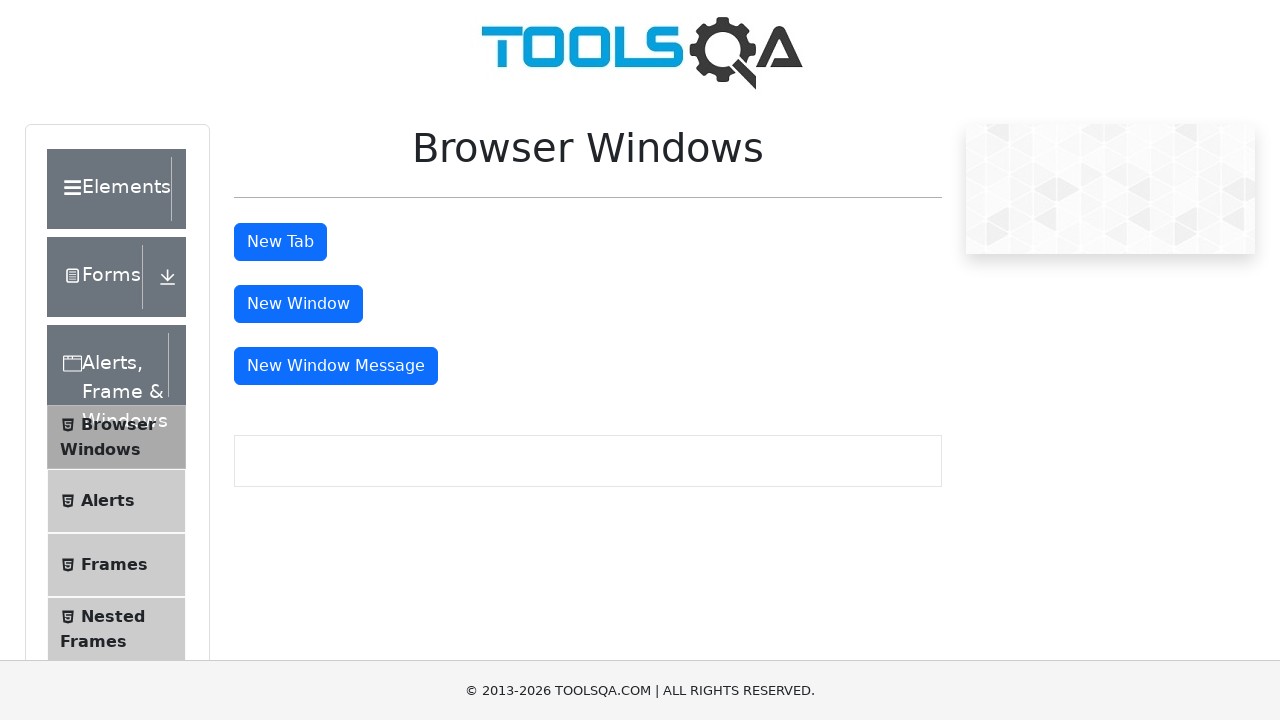

Clicked button to open new tab at (280, 242) on #tabButton
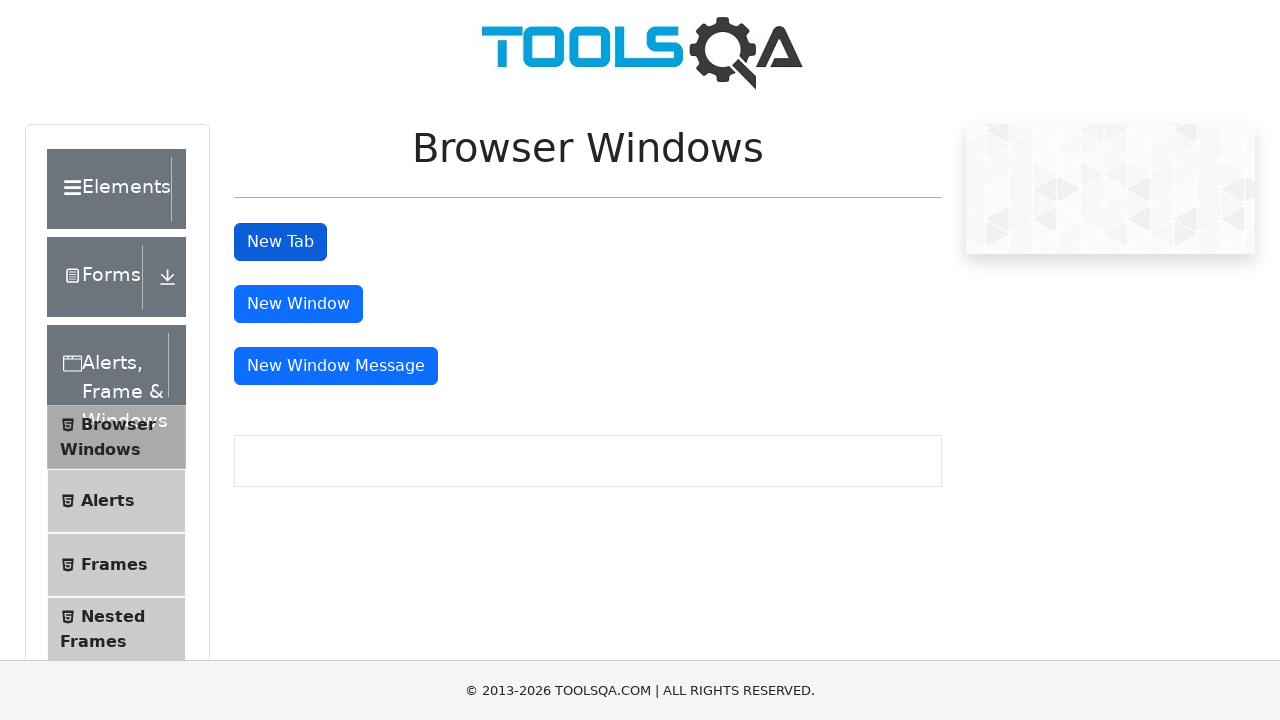

New tab opened and page object obtained
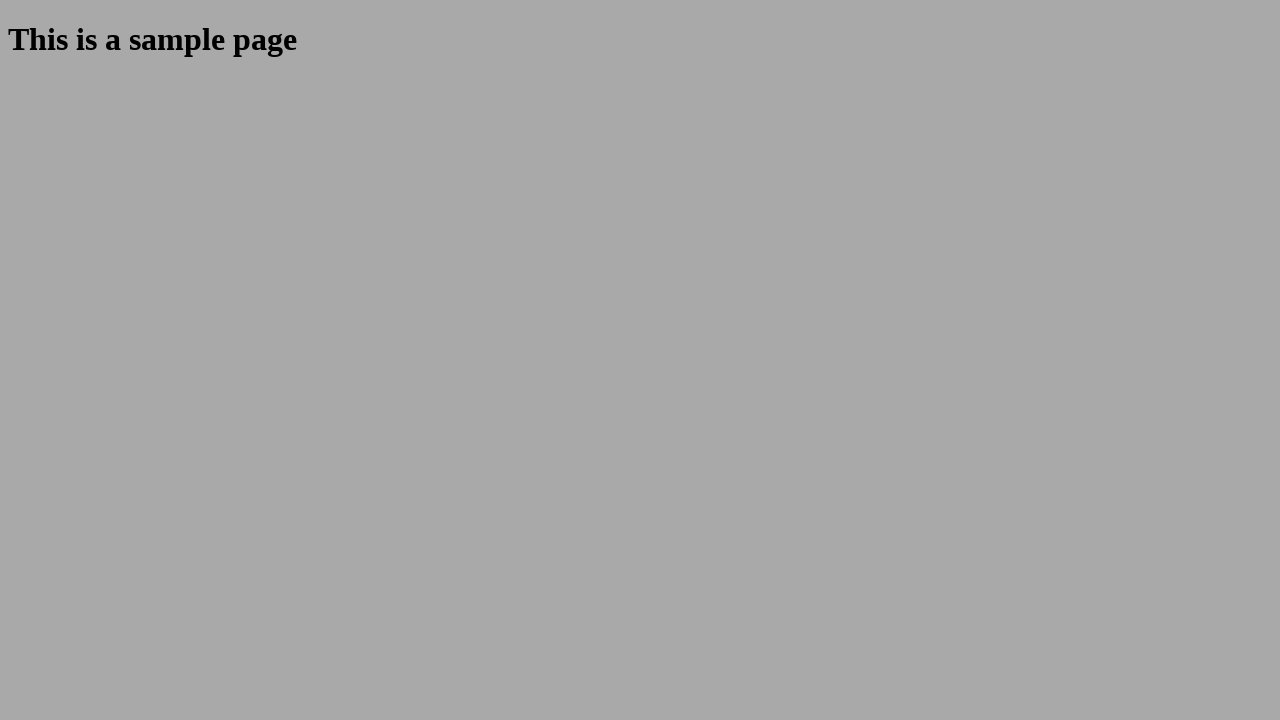

New tab content loaded - sample heading element appeared
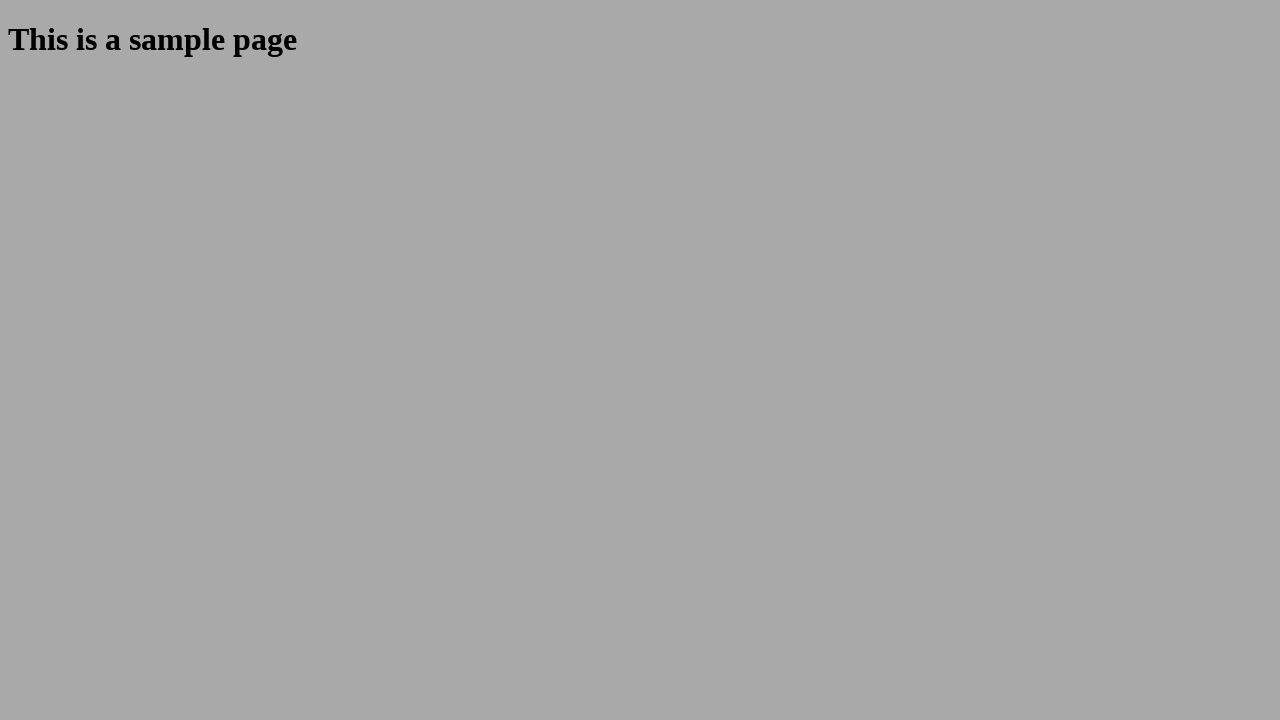

Retrieved sample heading text from new tab
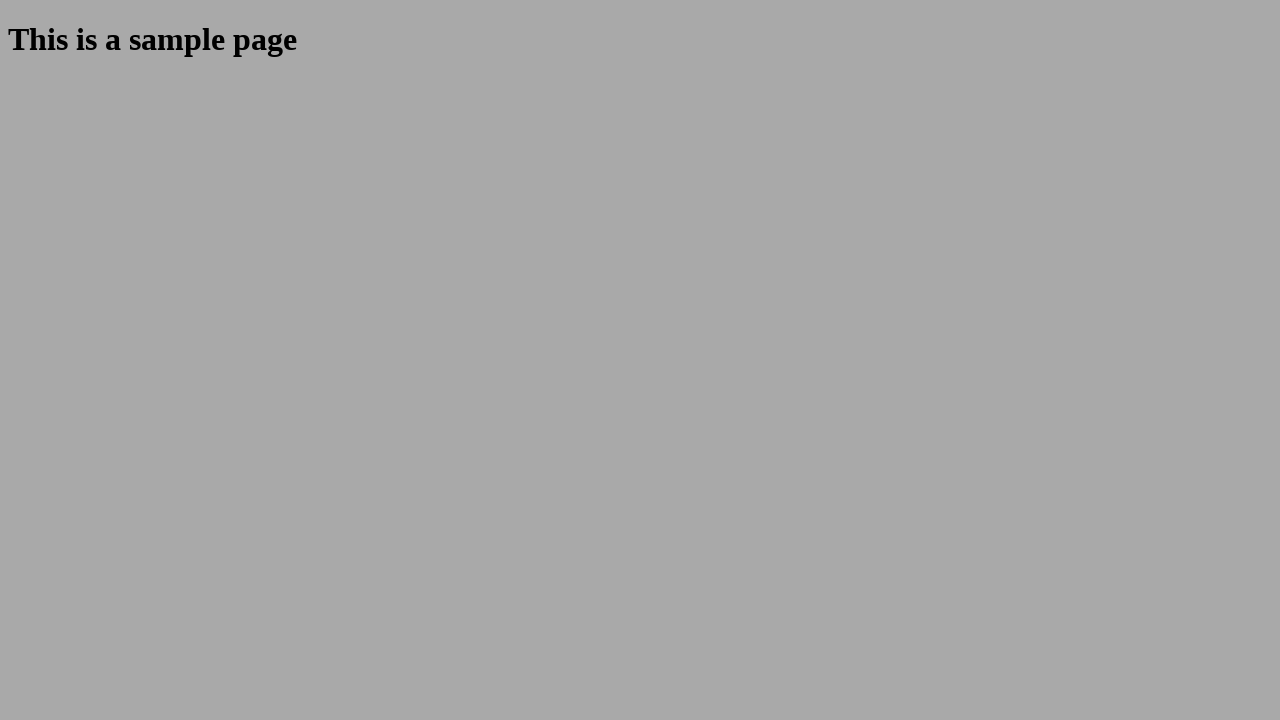

Verified sample heading contains expected text
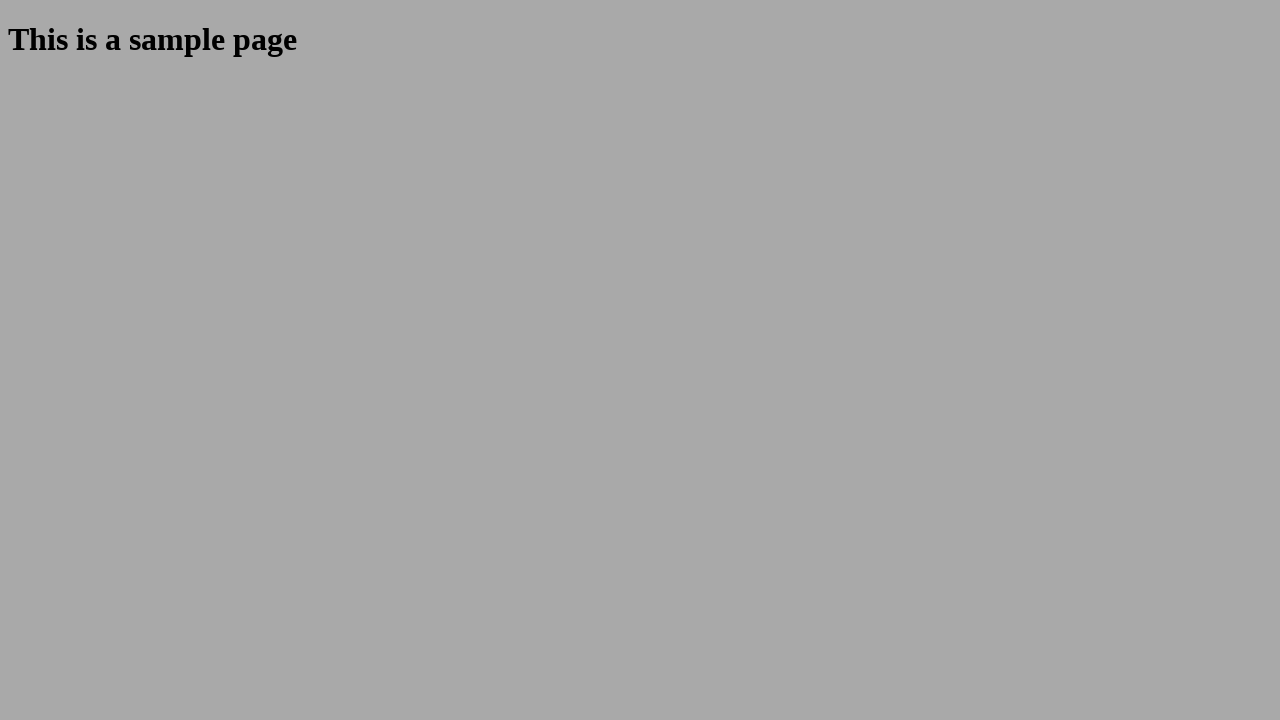

Closed new tab
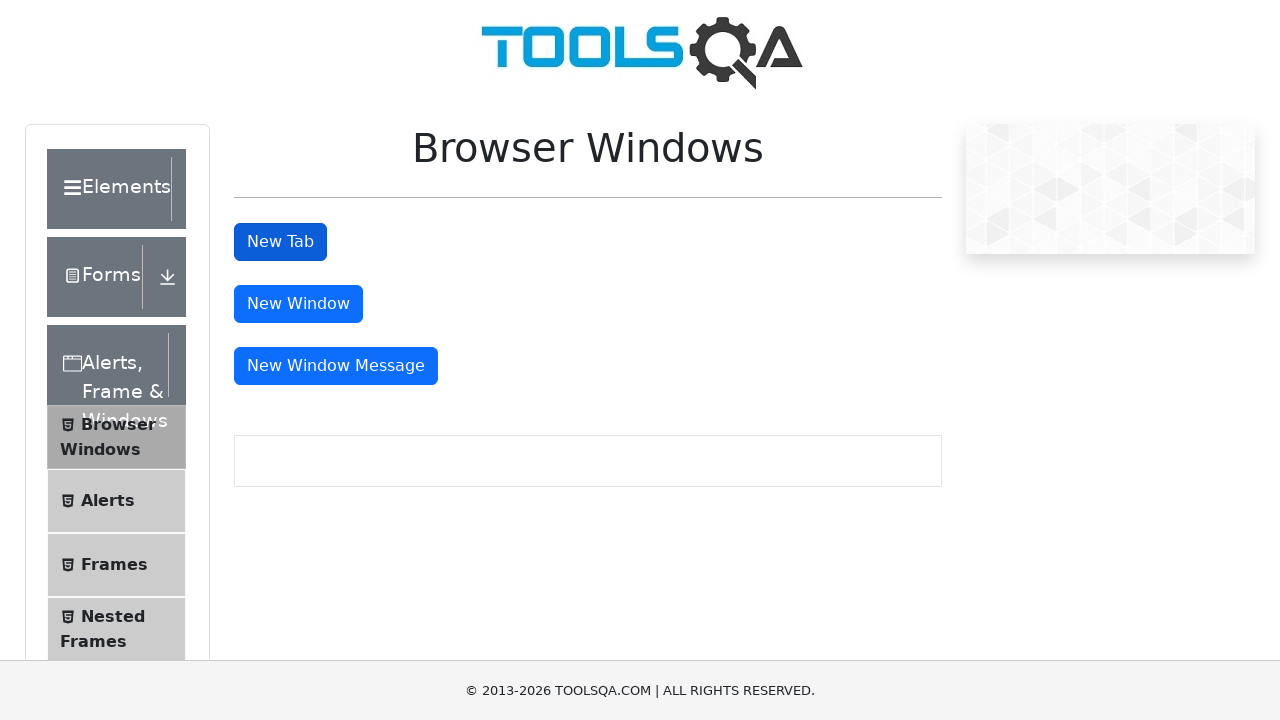

Confirmed original tab is still active and accessible
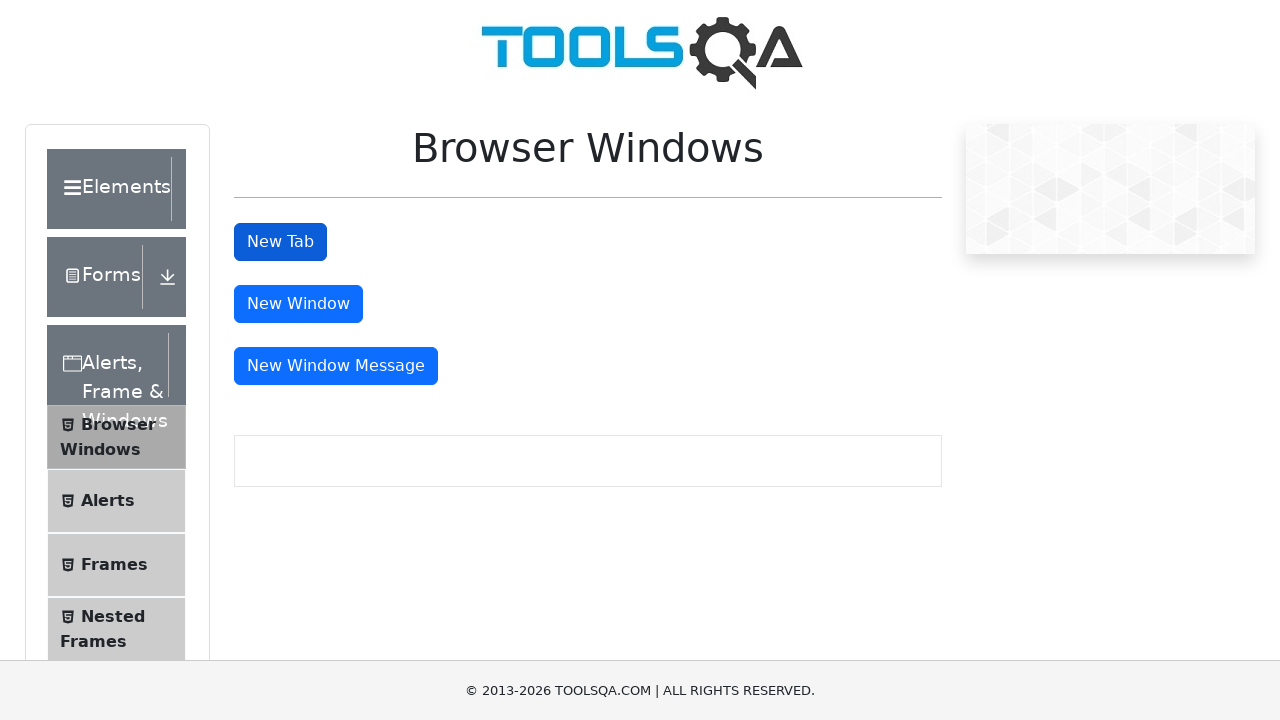

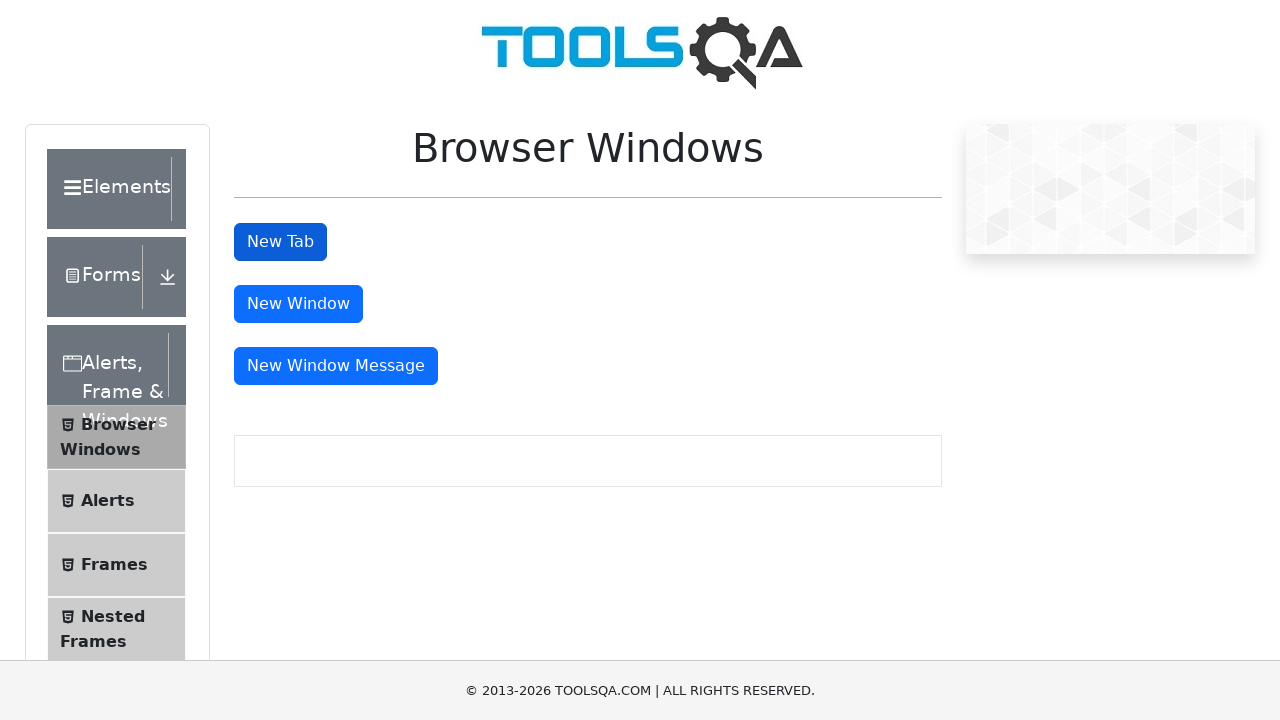